Navigates through the Shifting Content section to the Menu Element example page and verifies menu items are present

Starting URL: https://the-internet.herokuapp.com

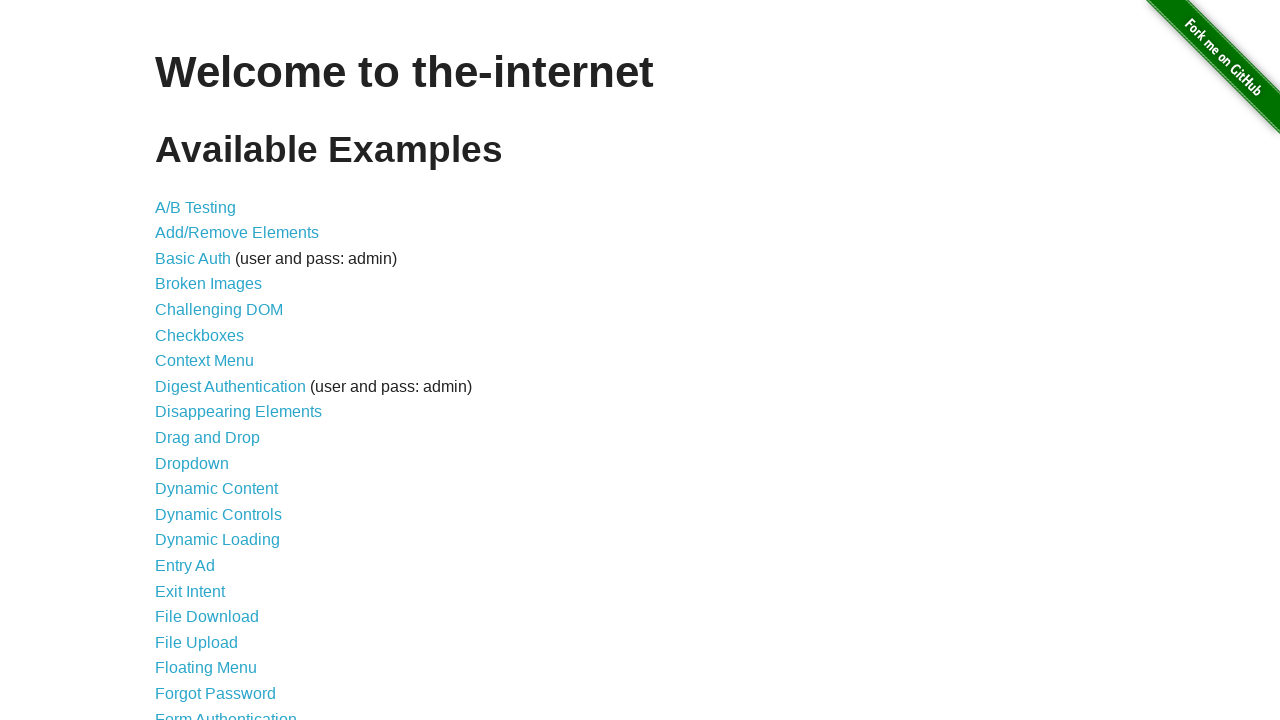

Clicked on Shifting Content link at (212, 523) on text=Shifting Content
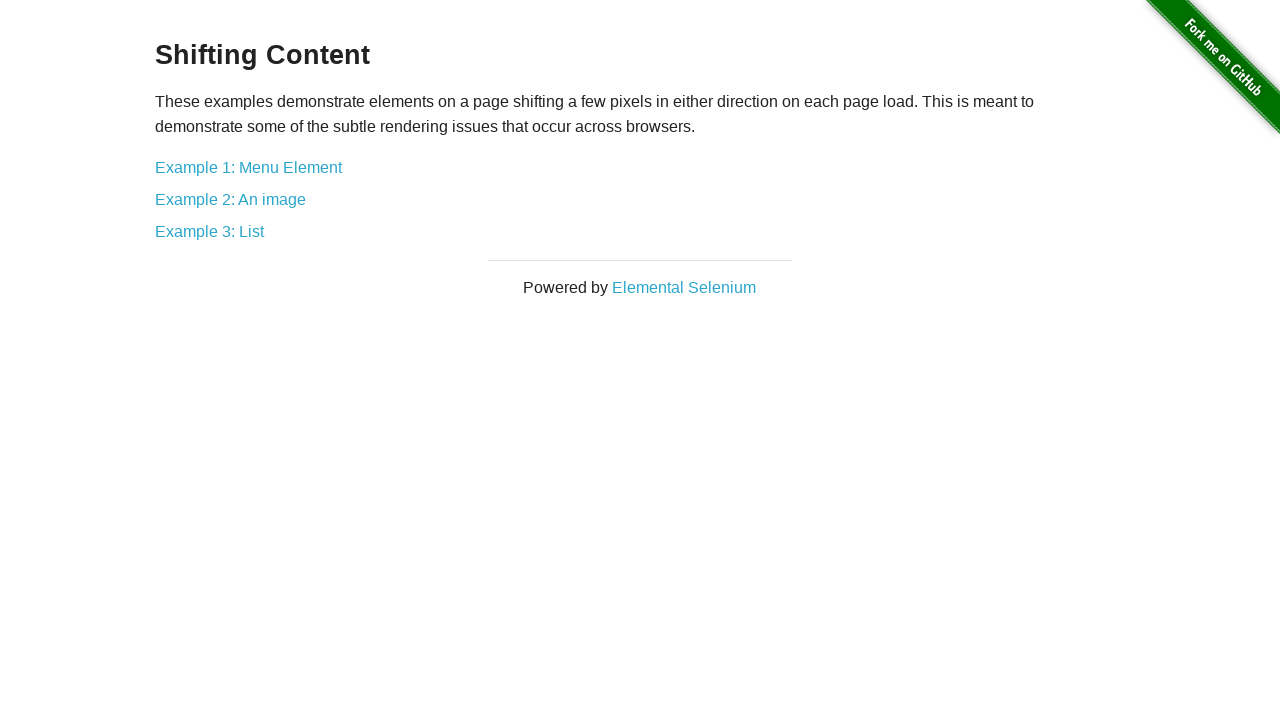

Clicked on Example 1: Menu Element link at (248, 167) on text=Example 1: Menu Element
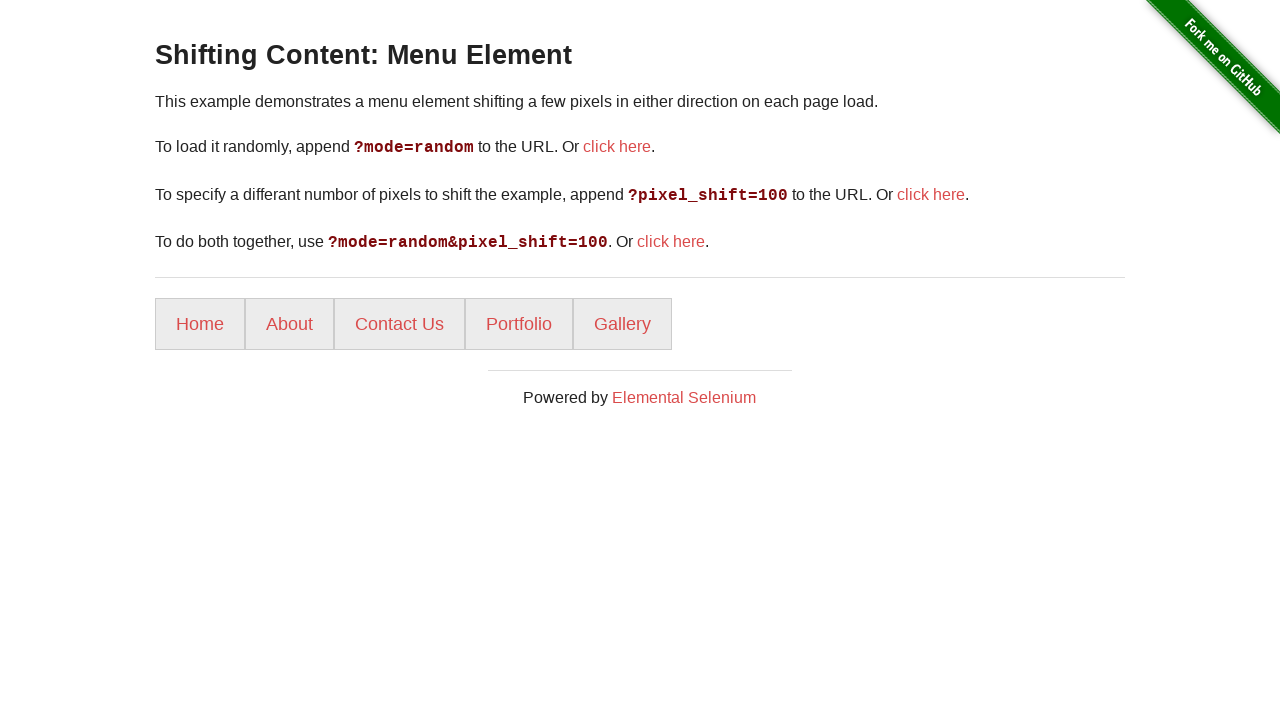

Menu items loaded and are present
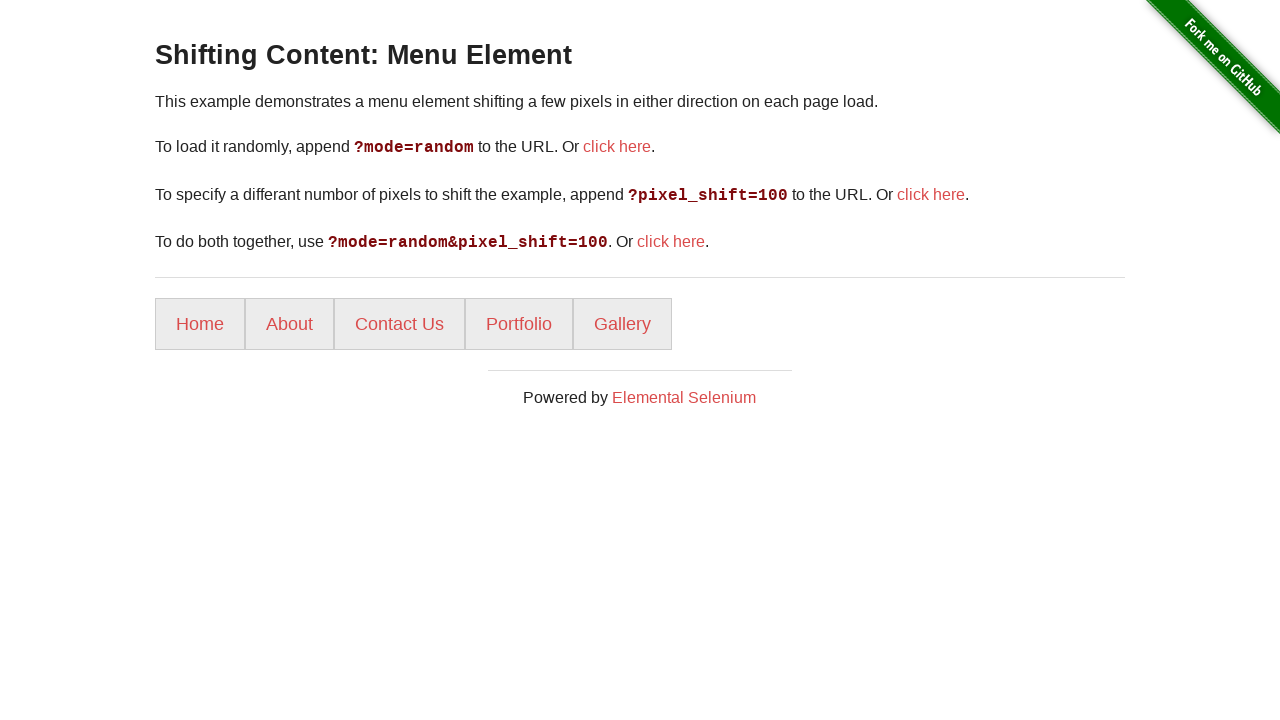

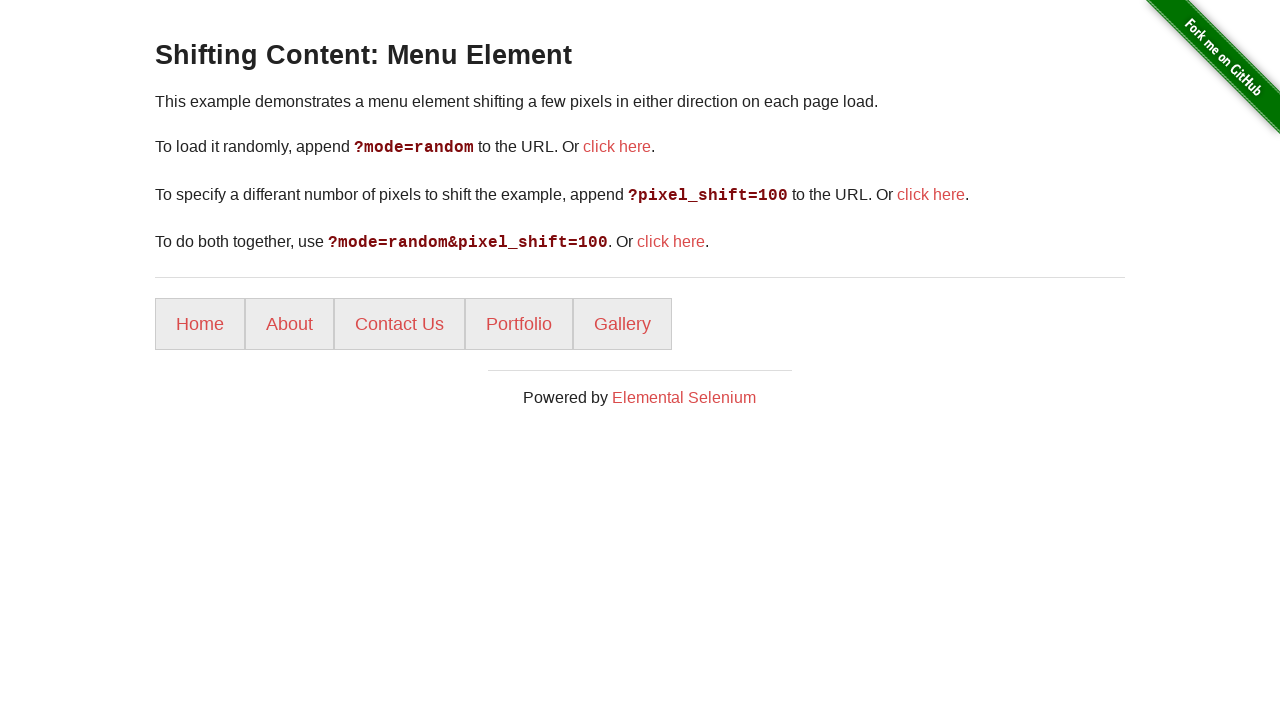